Navigates to OrangeHRM page and verifies the header logo image element exists

Starting URL: http://alchemy.hguy.co/orangehrm

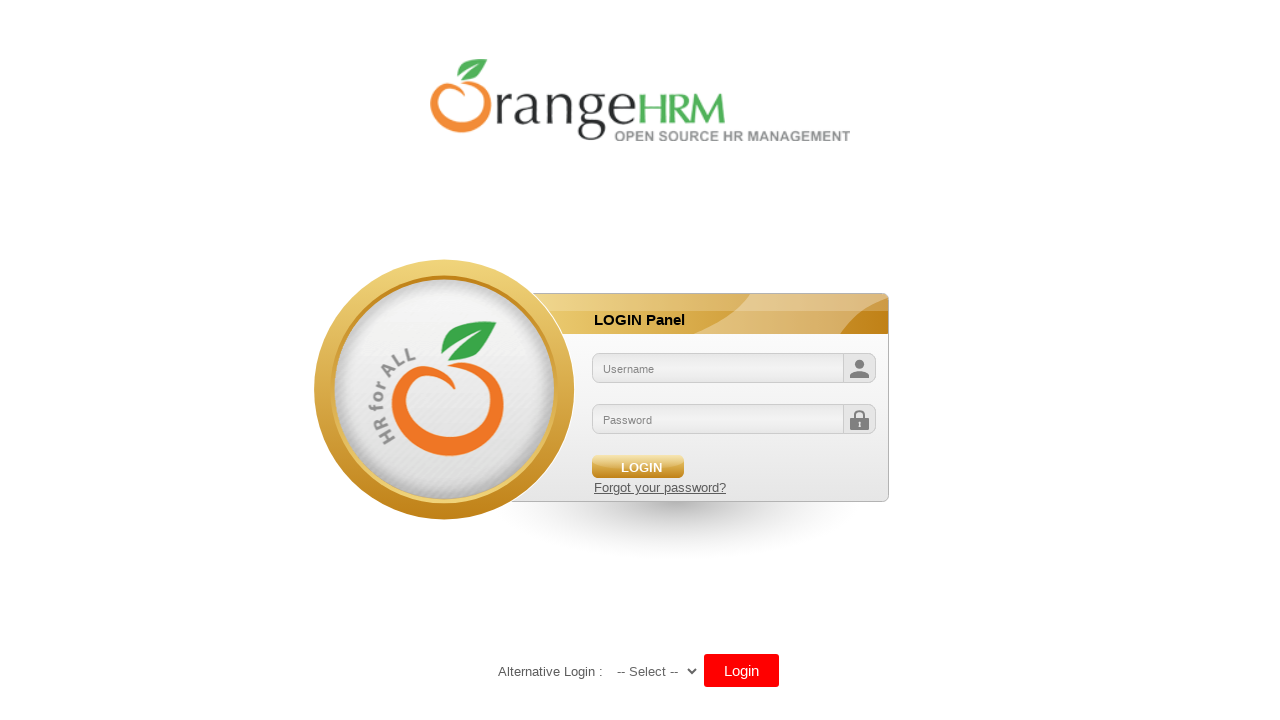

Navigated to OrangeHRM page at http://alchemy.hguy.co/orangehrm
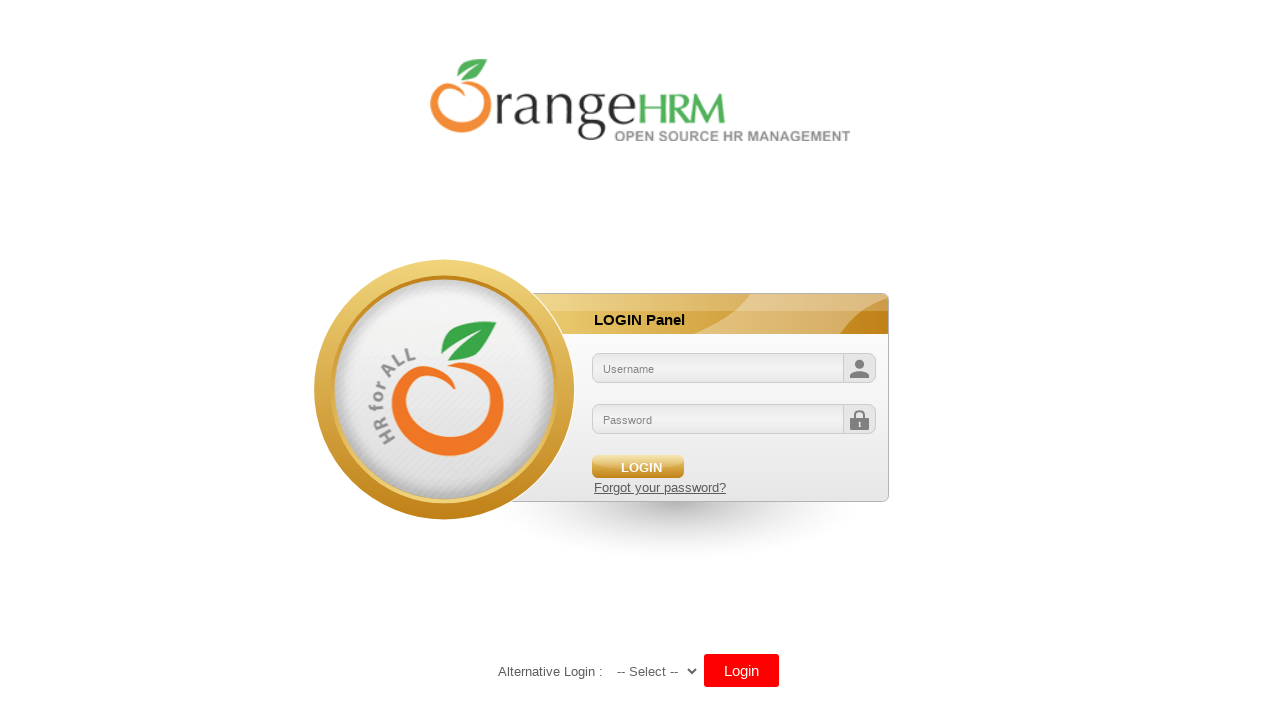

Header logo image element appeared and was located
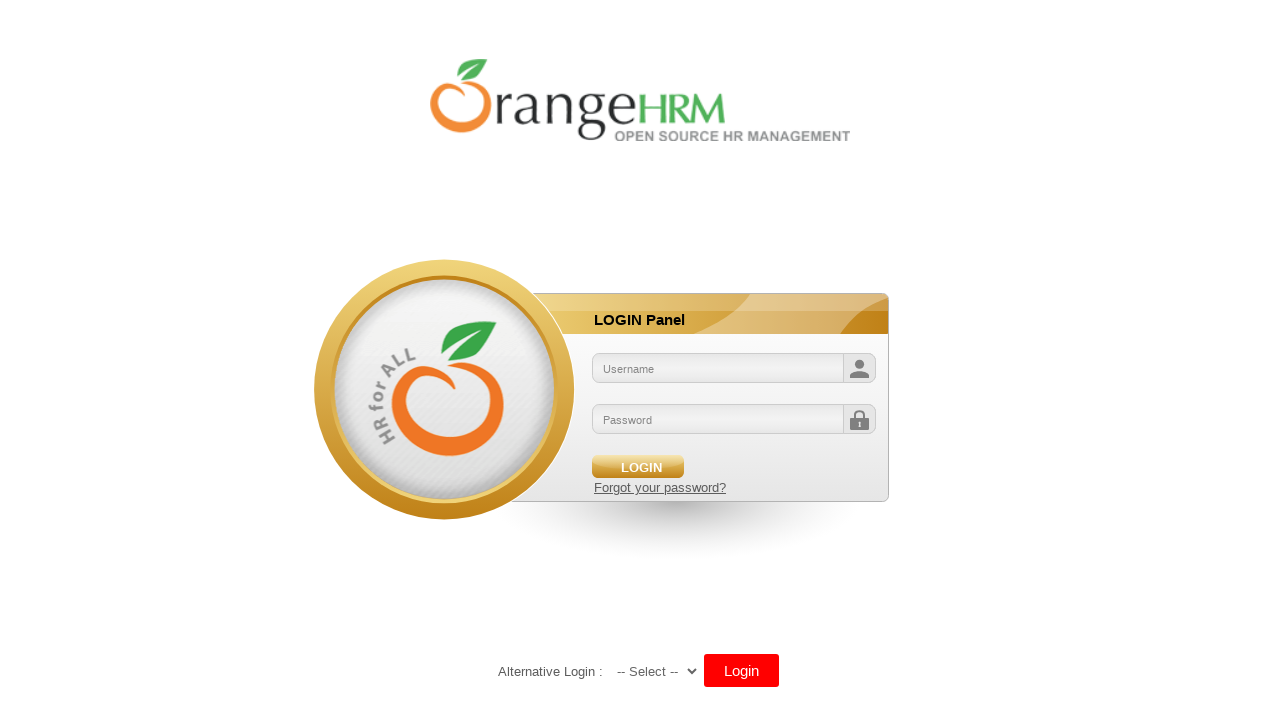

Retrieved src attribute from header logo image: /orangehrm/symfony/web/webres_5d69118beeec64.10301452/themes/default/images/login/logo.png
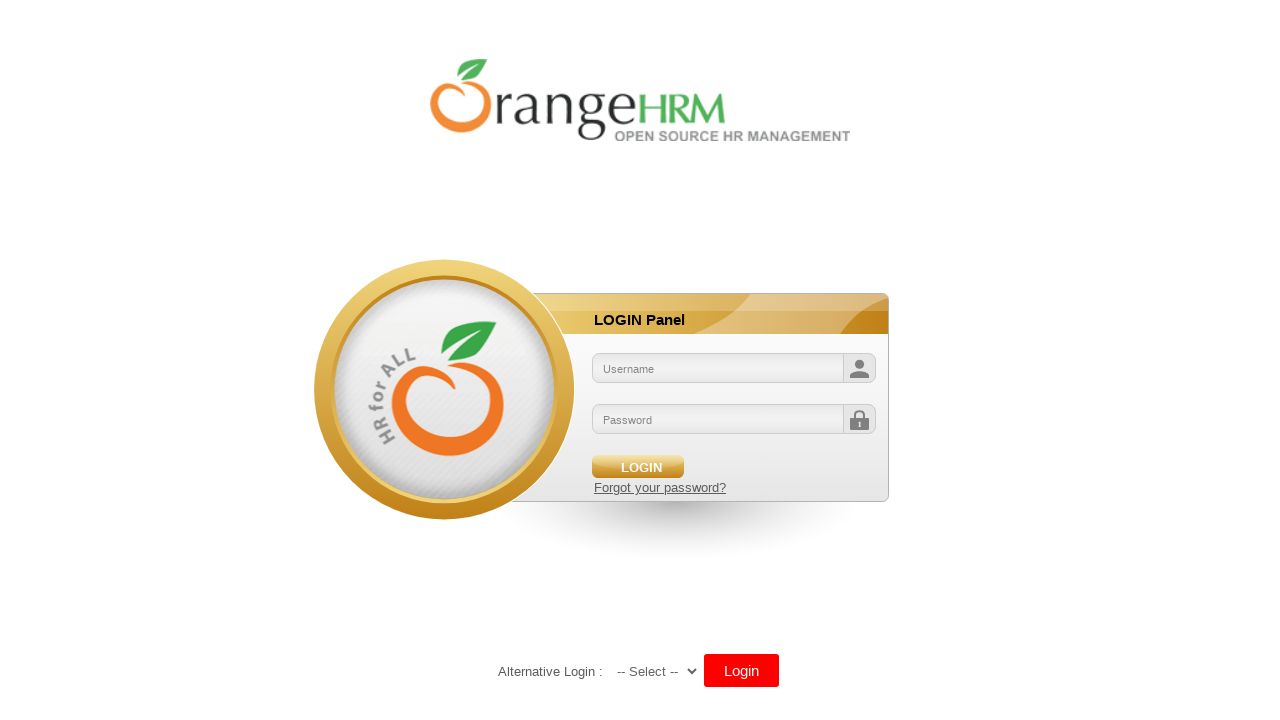

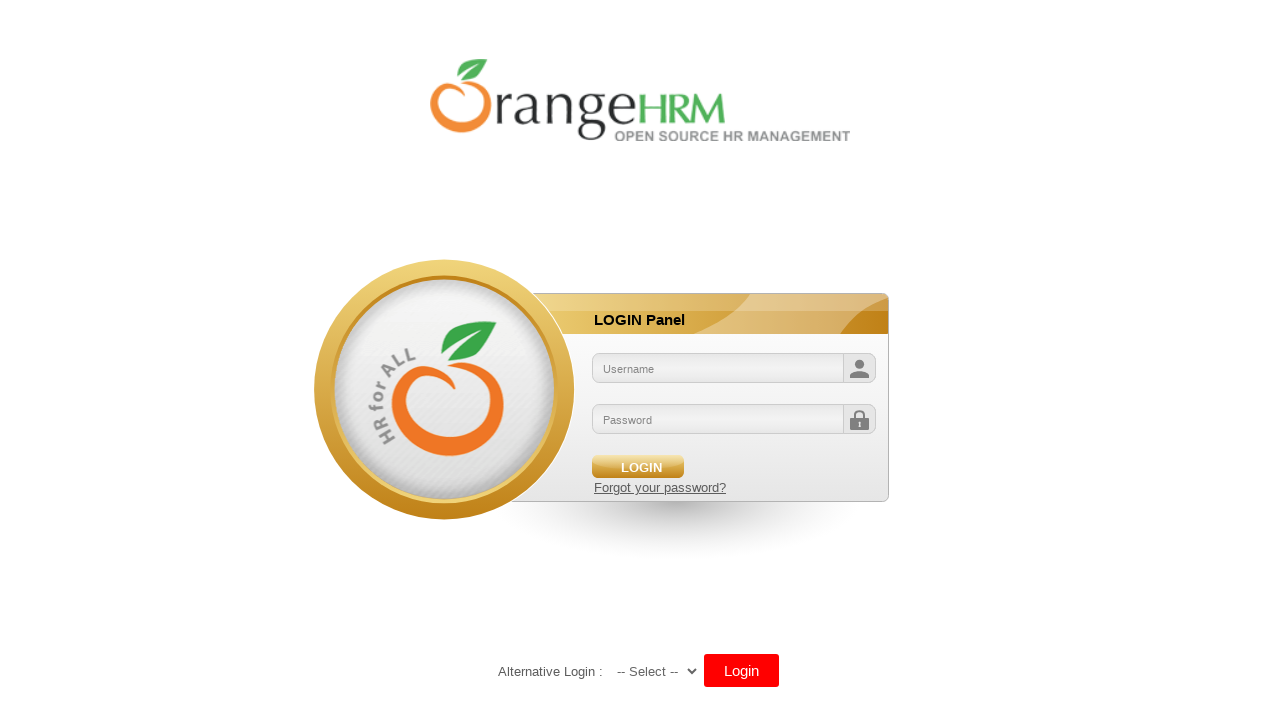